Tests registration form validation by submitting empty data and verifying error messages appear for all required fields

Starting URL: https://alada.vn/tai-khoan/dang-ky.html

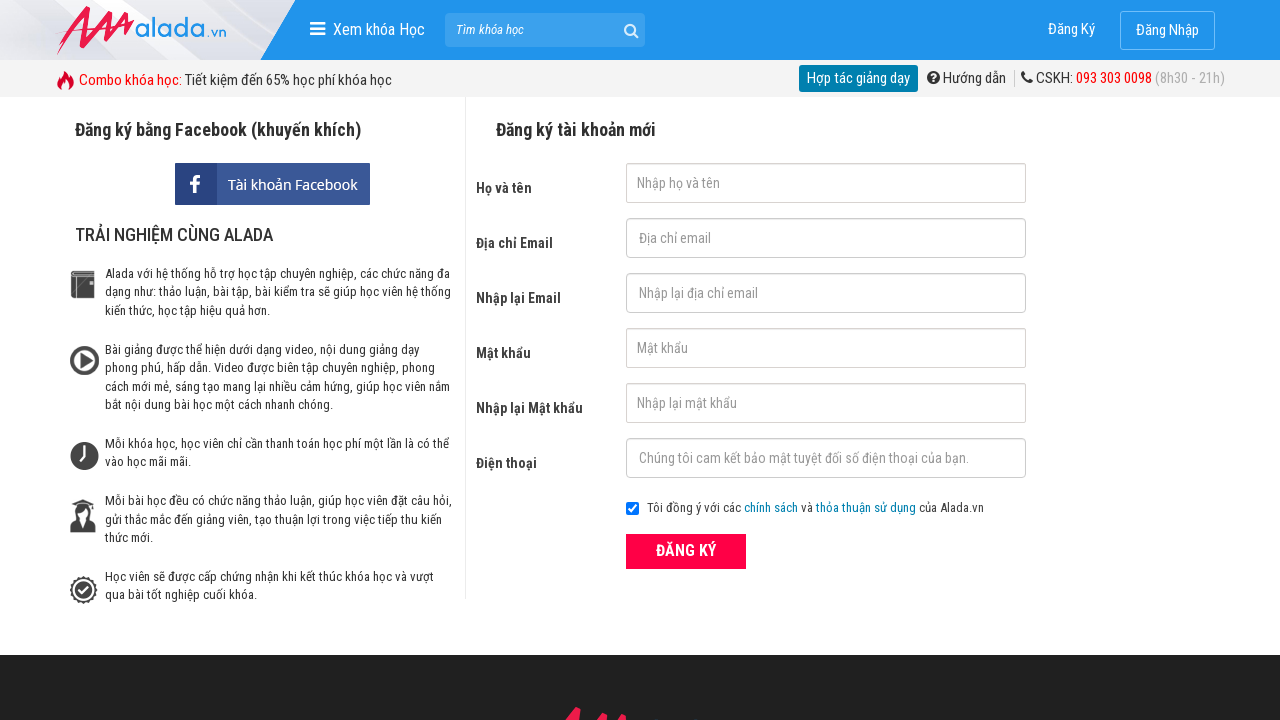

Clicked submit button without filling any registration data at (686, 551) on button[type='submit']
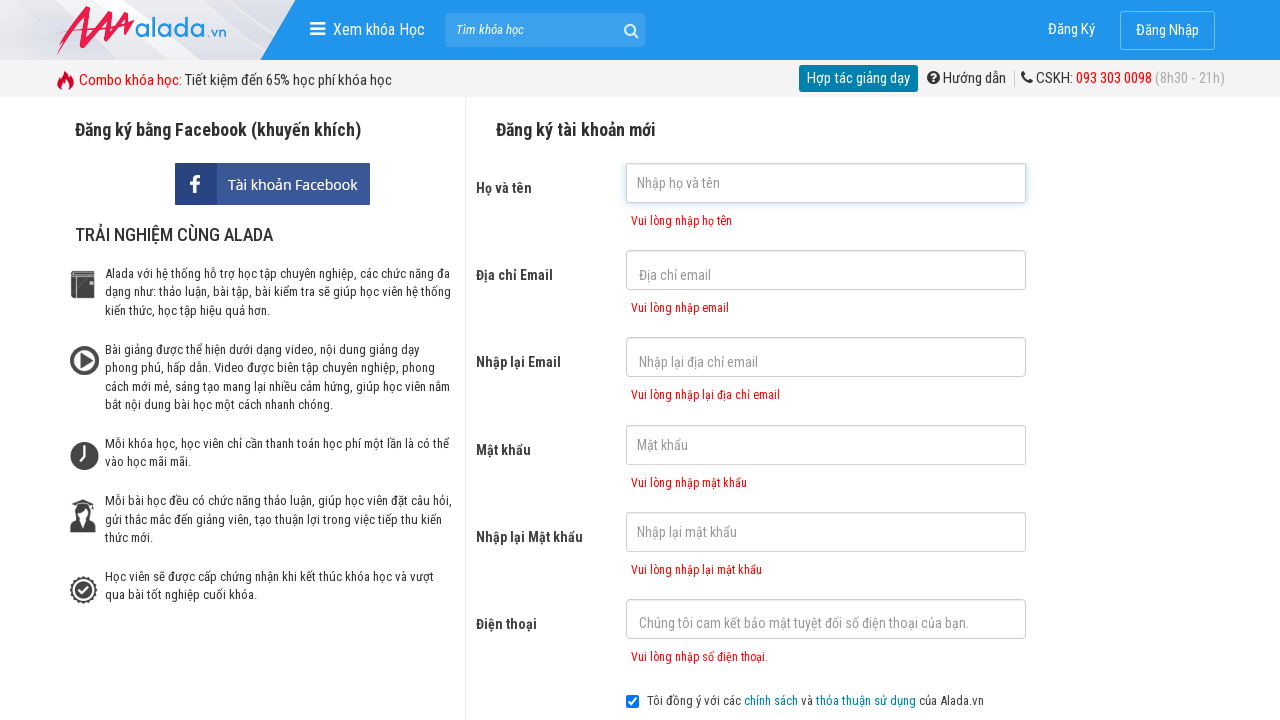

First name error message appeared
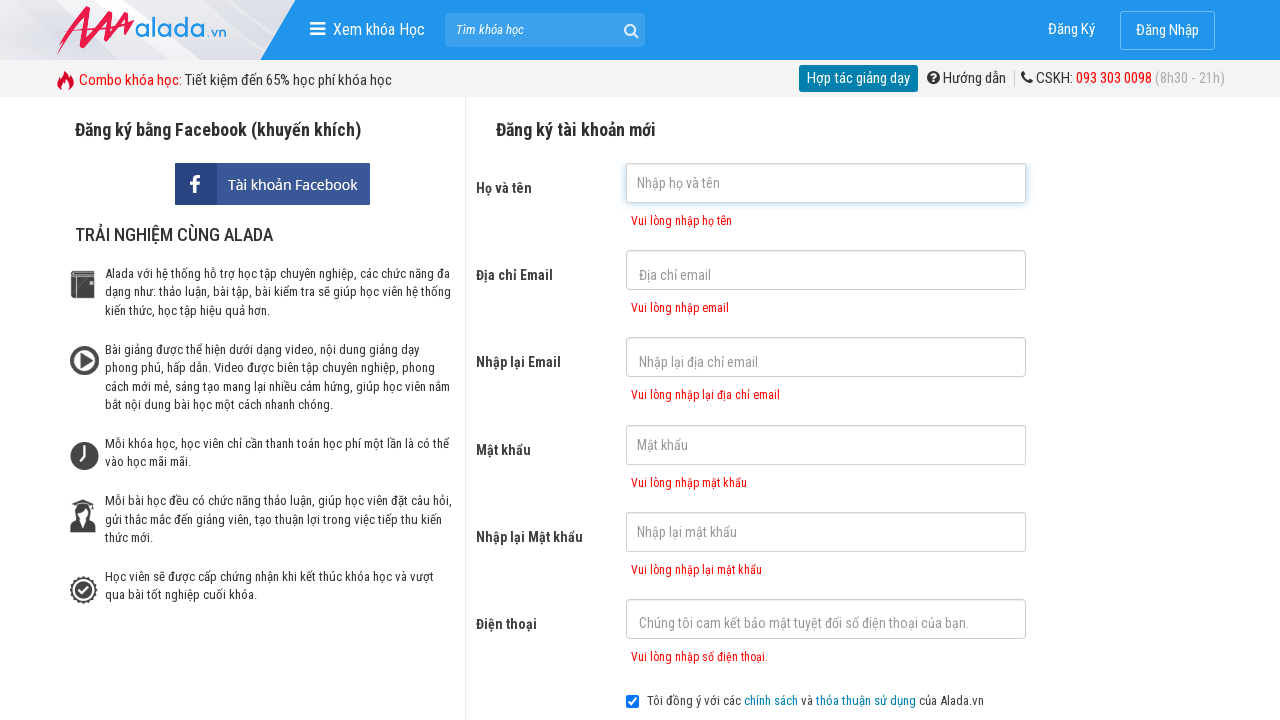

Email error message appeared
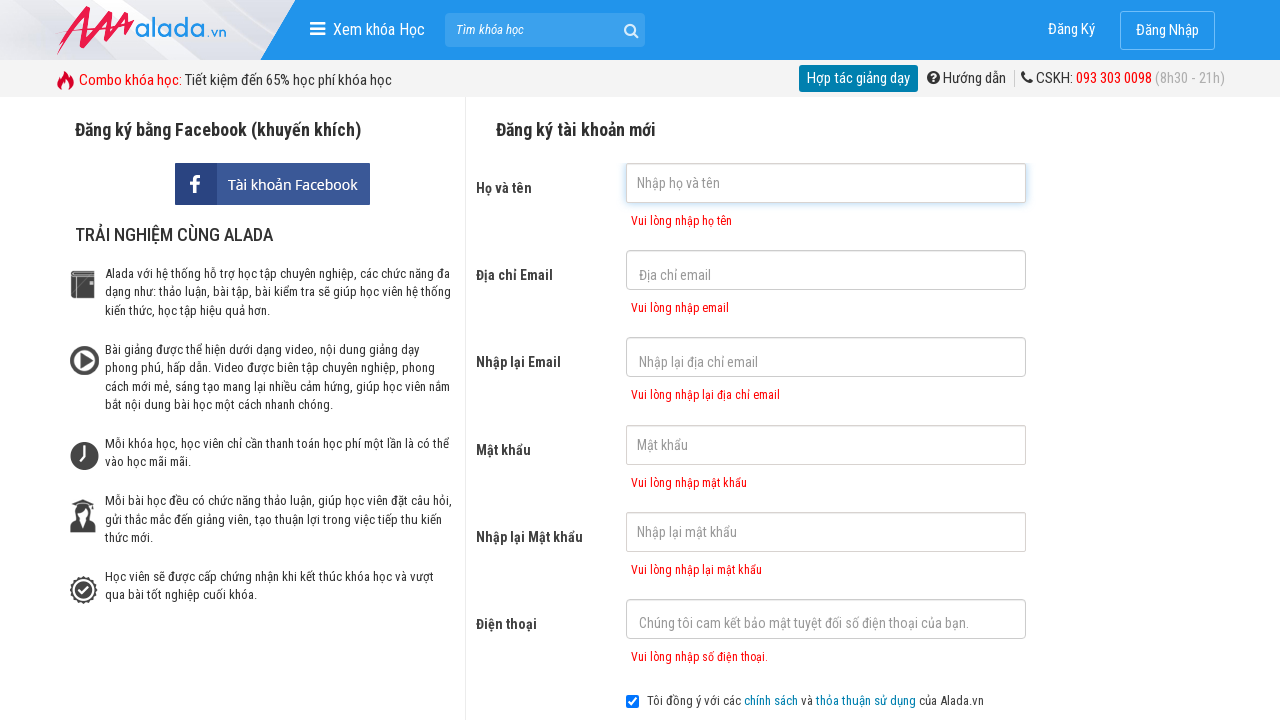

Confirm email error message appeared
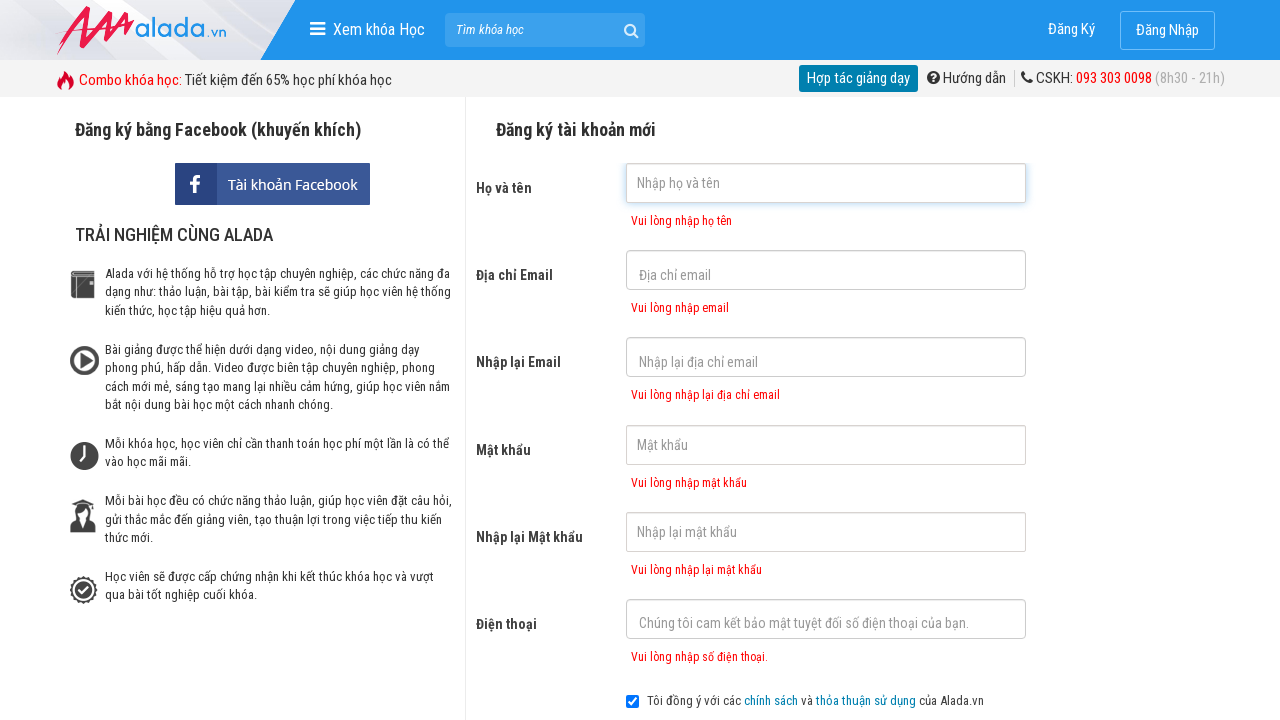

Password error message appeared
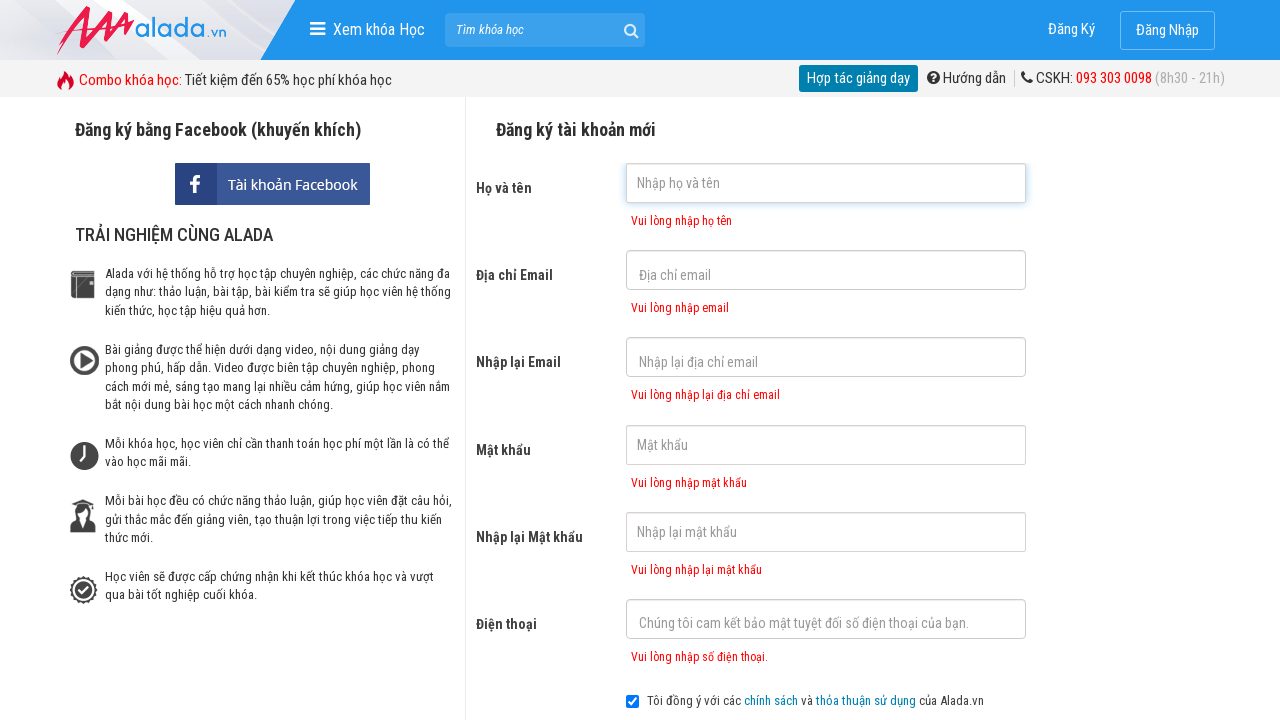

Confirm password error message appeared
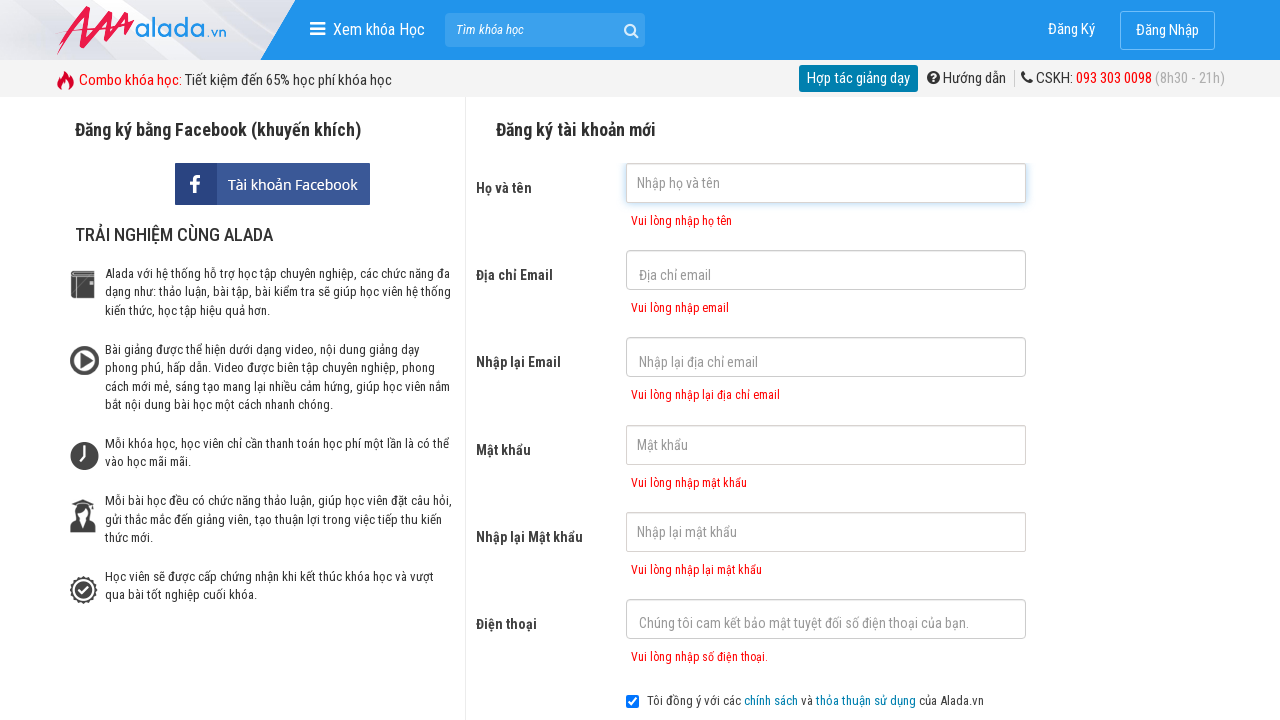

Phone number error message appeared
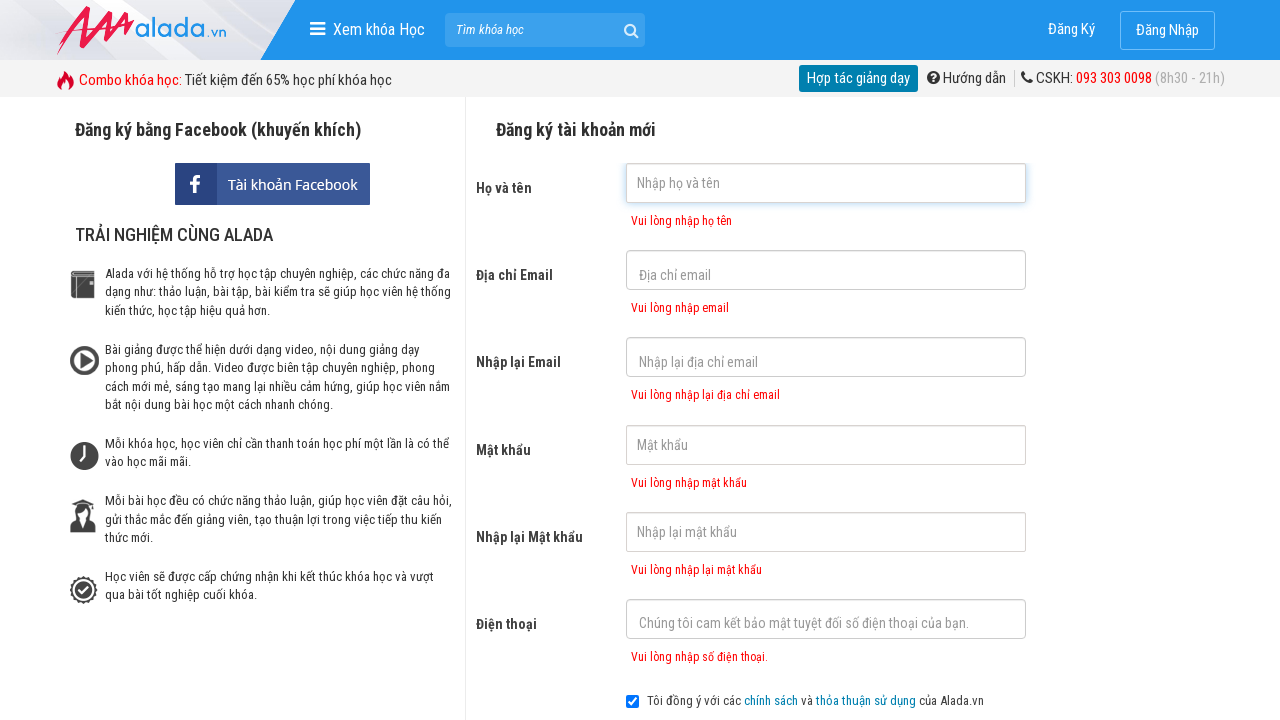

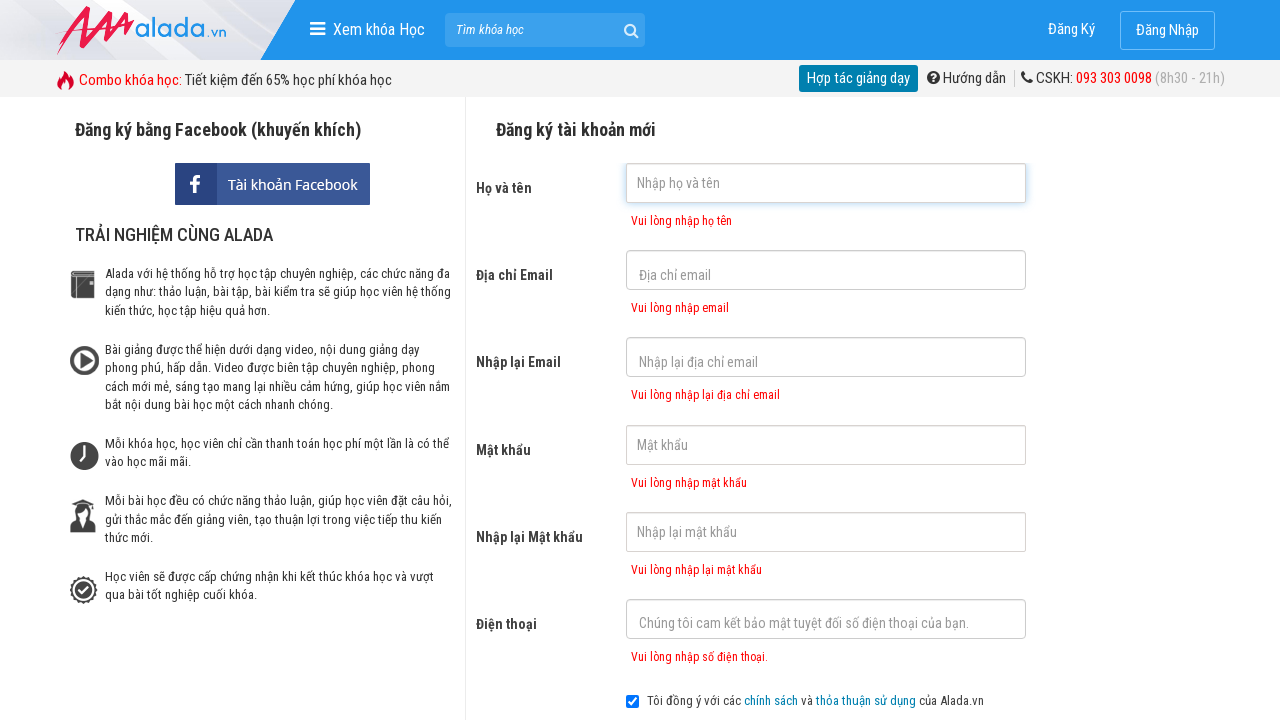